Tests a calculator application by entering two numbers (1 and 2) into input fields and pressing the calculate button to perform an addition operation.

Starting URL: http://juliemr.github.io/protractor-demo/

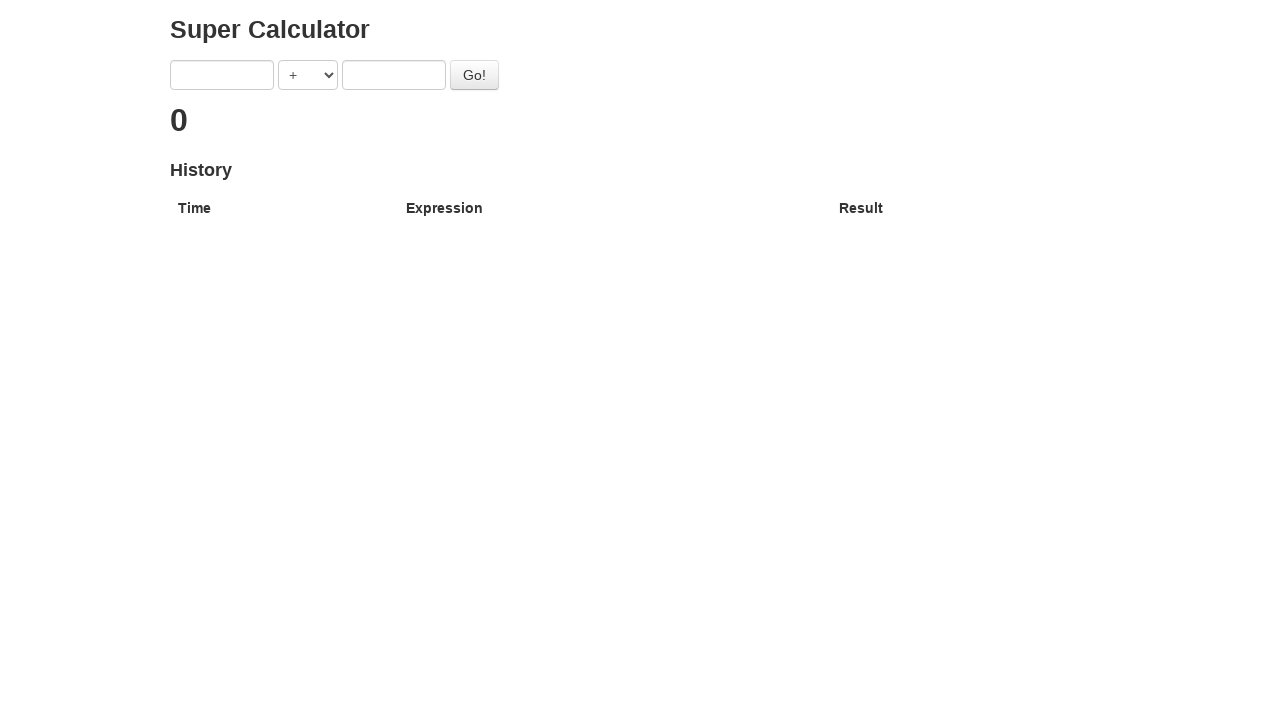

Filled first input field with number 1 on [ng-model='first']
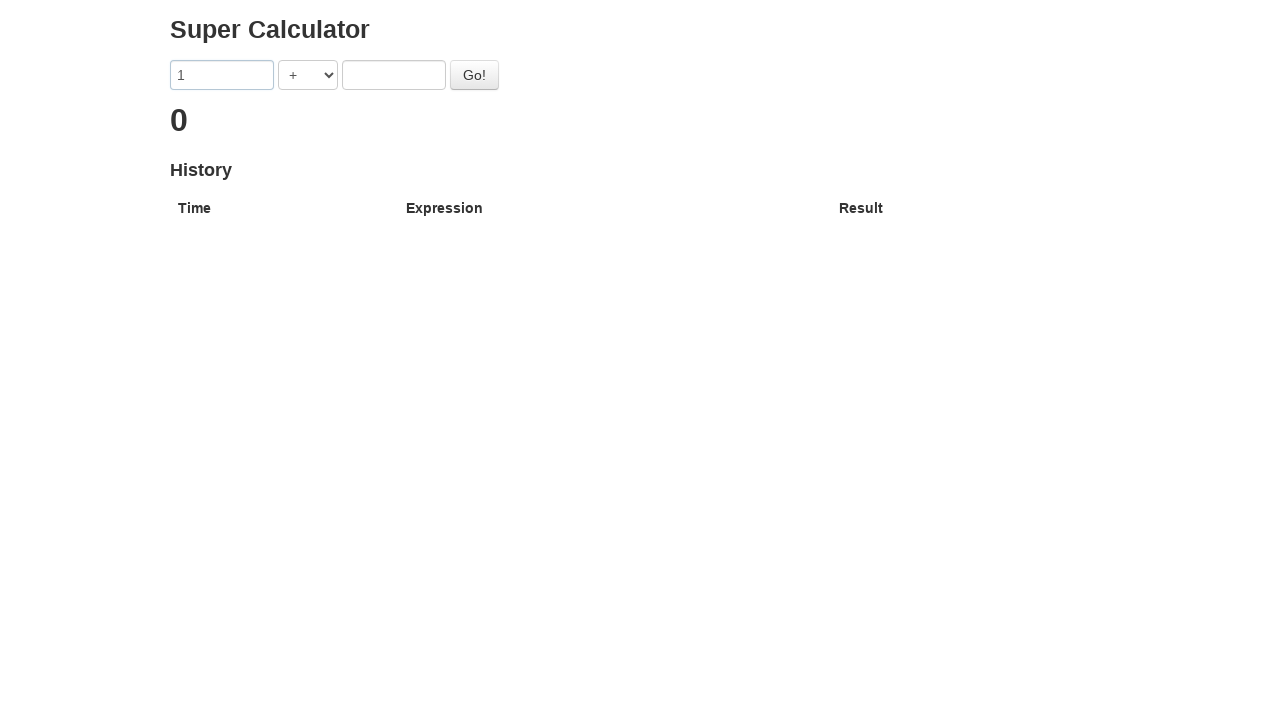

Filled second input field with number 2 on [ng-model='second']
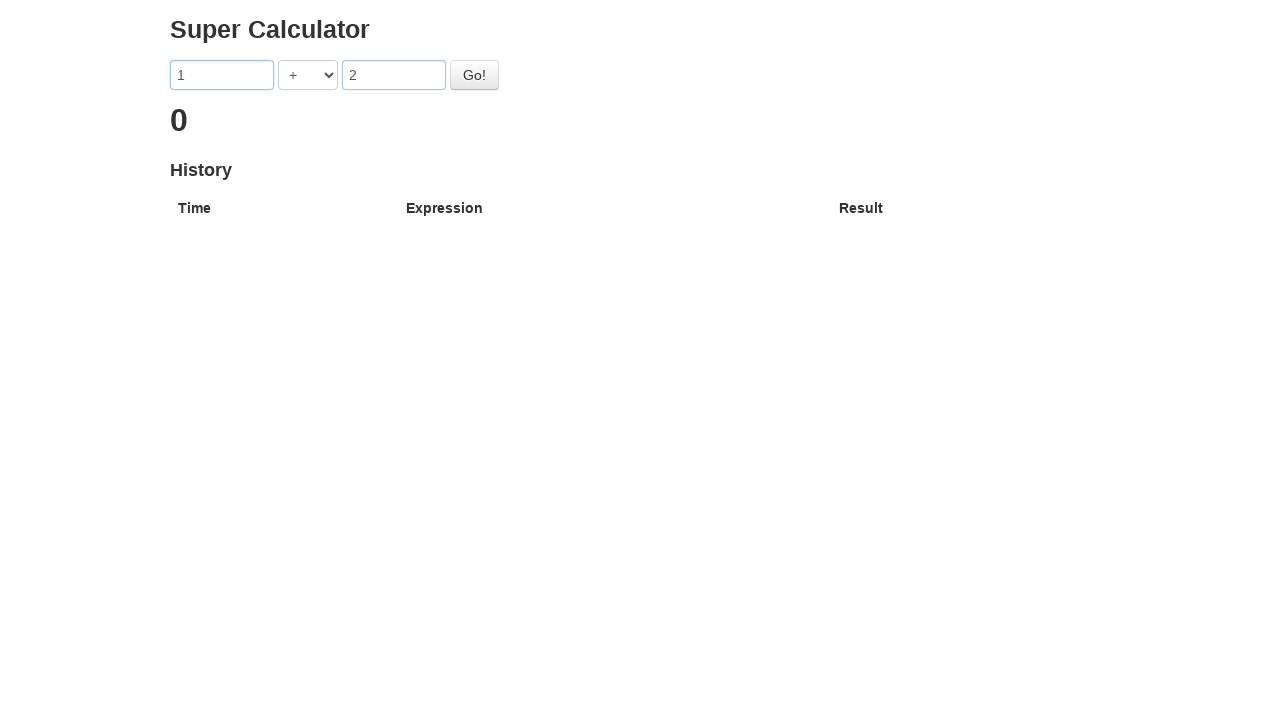

Clicked the calculate button to perform addition at (474, 75) on #gobutton
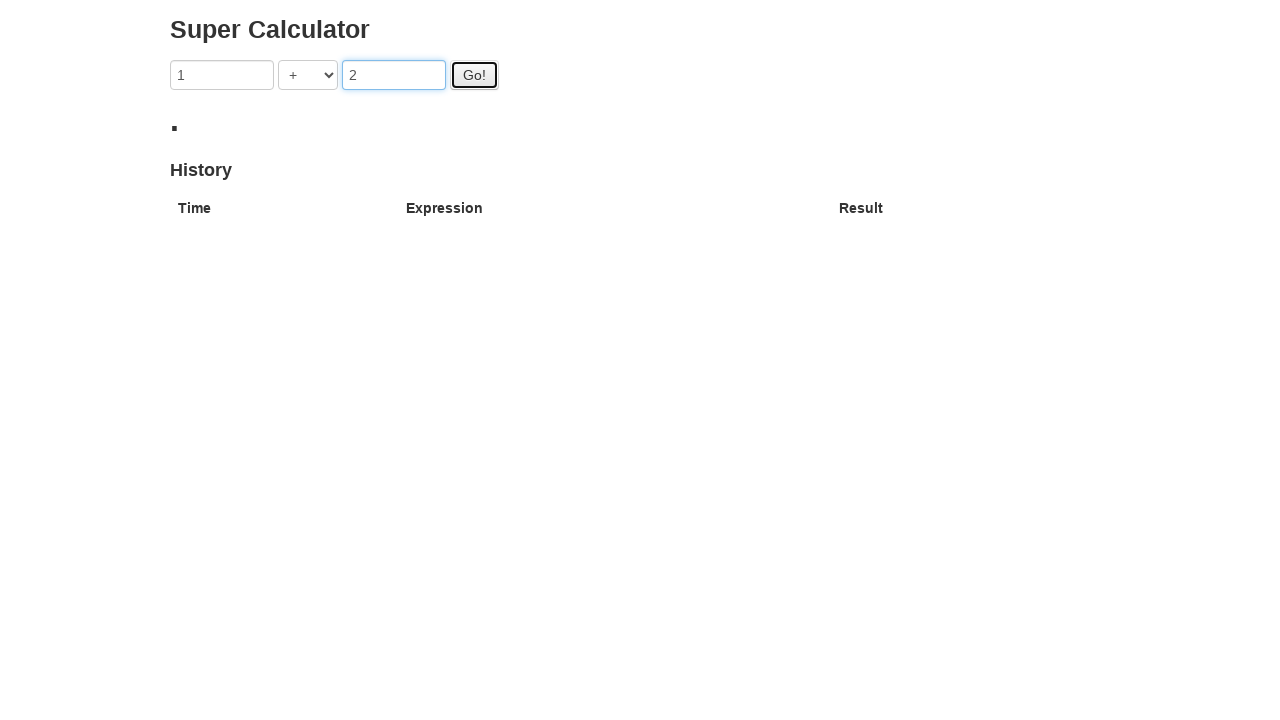

Result appeared on the page
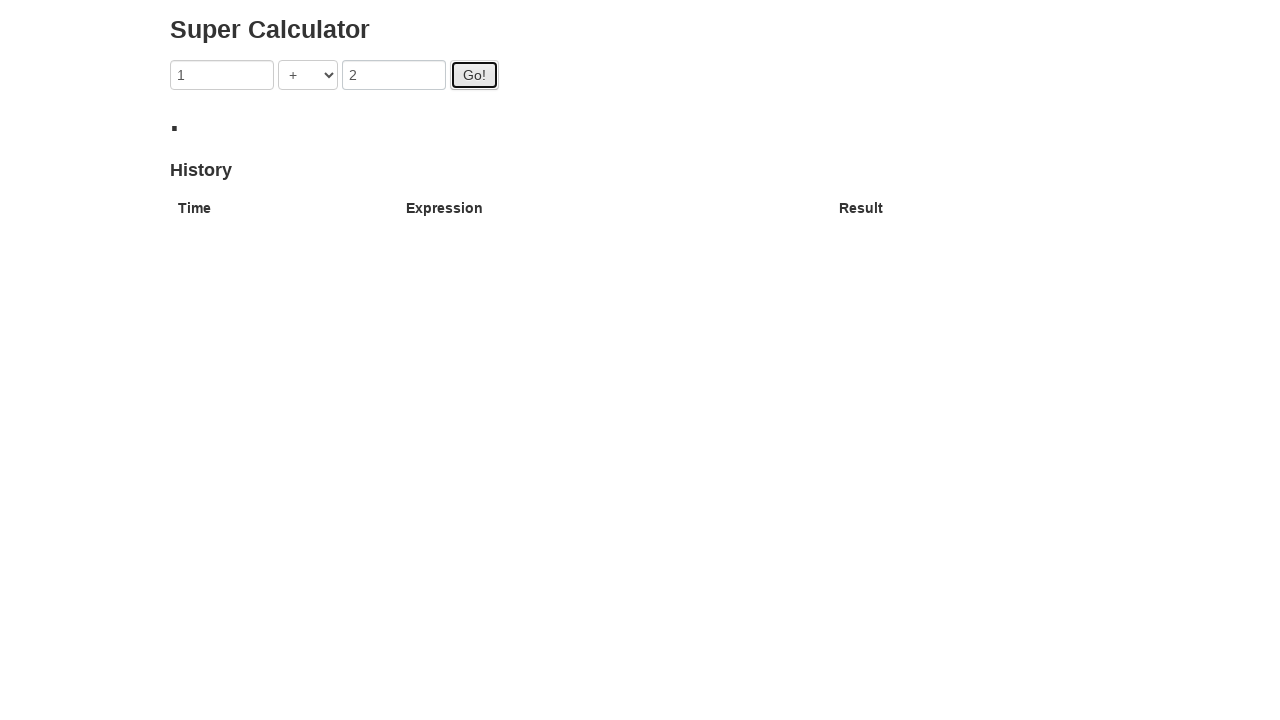

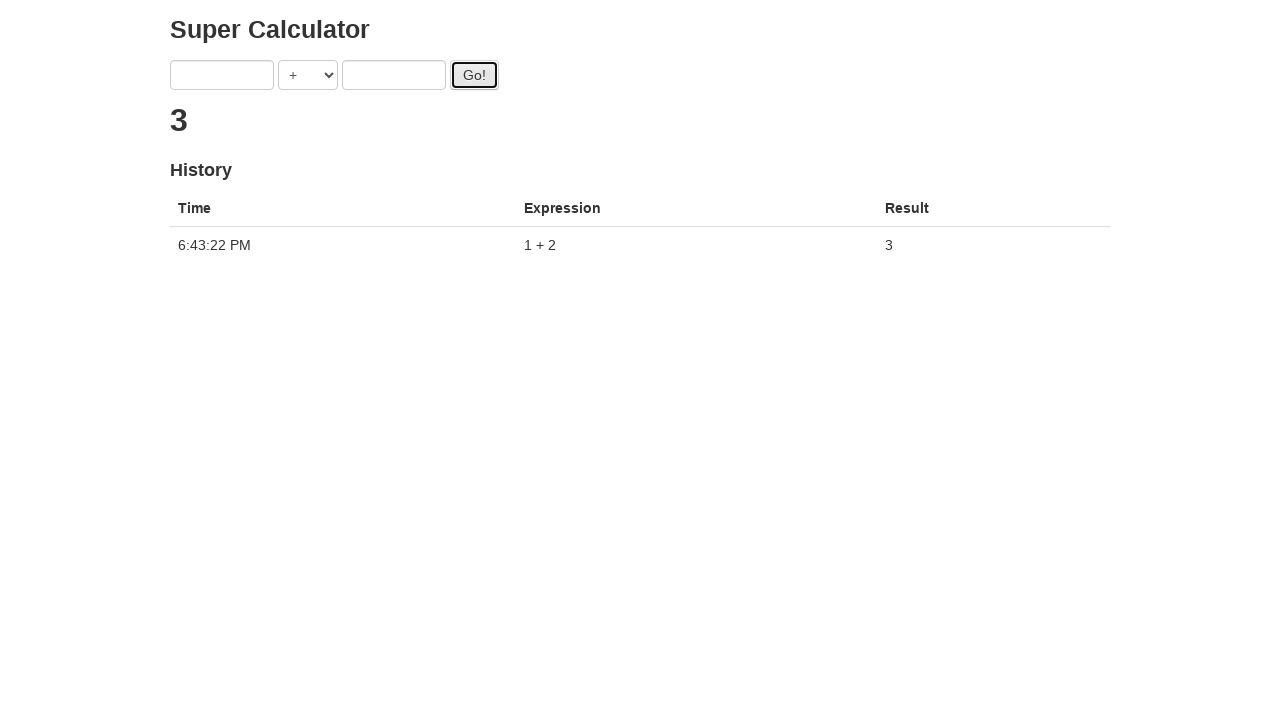